Tests valid user registration by filling username, password, and confirm password fields, then verifying successful registration redirects to login page

Starting URL: https://practice.expandtesting.com/register

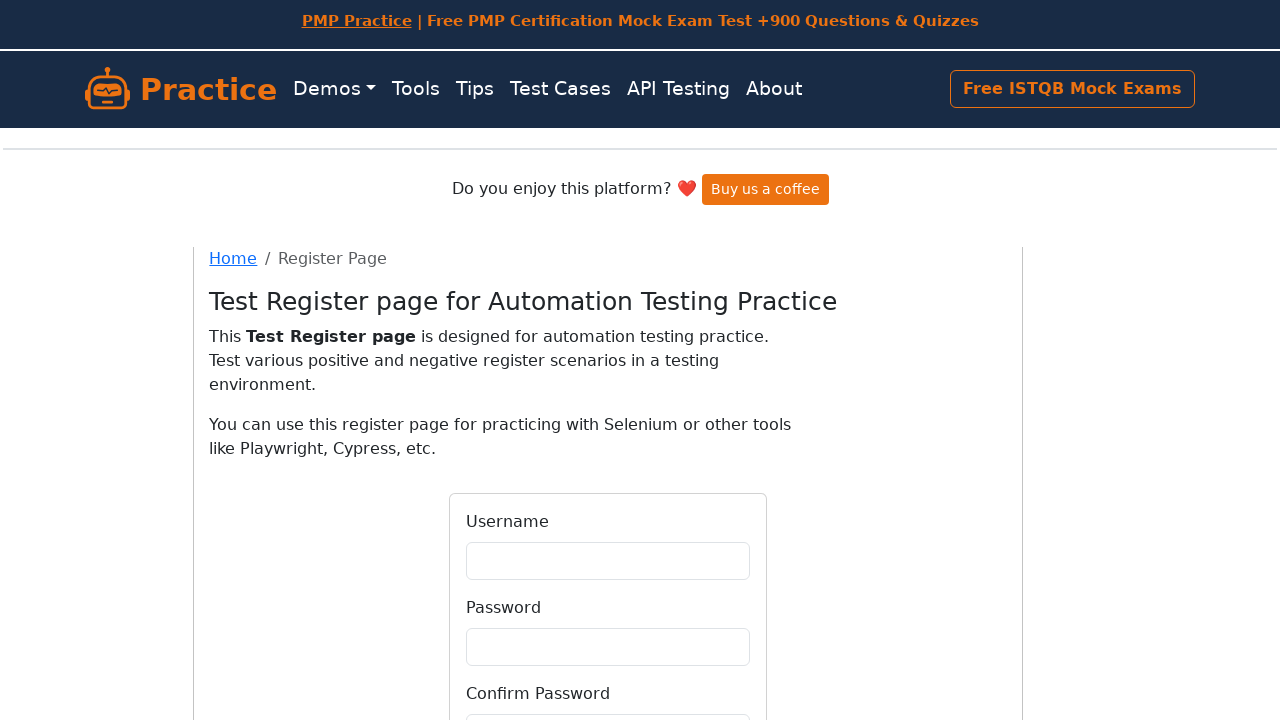

Generated unique username for registration test
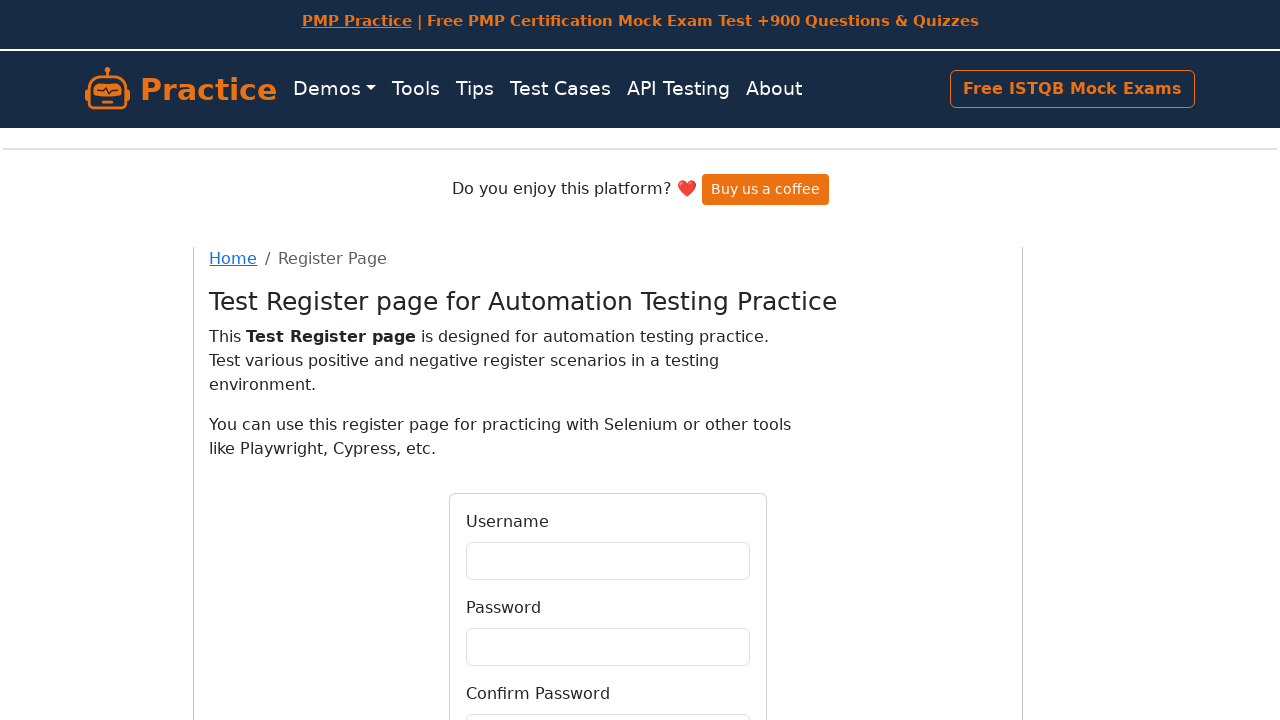

Scrolled username field into view
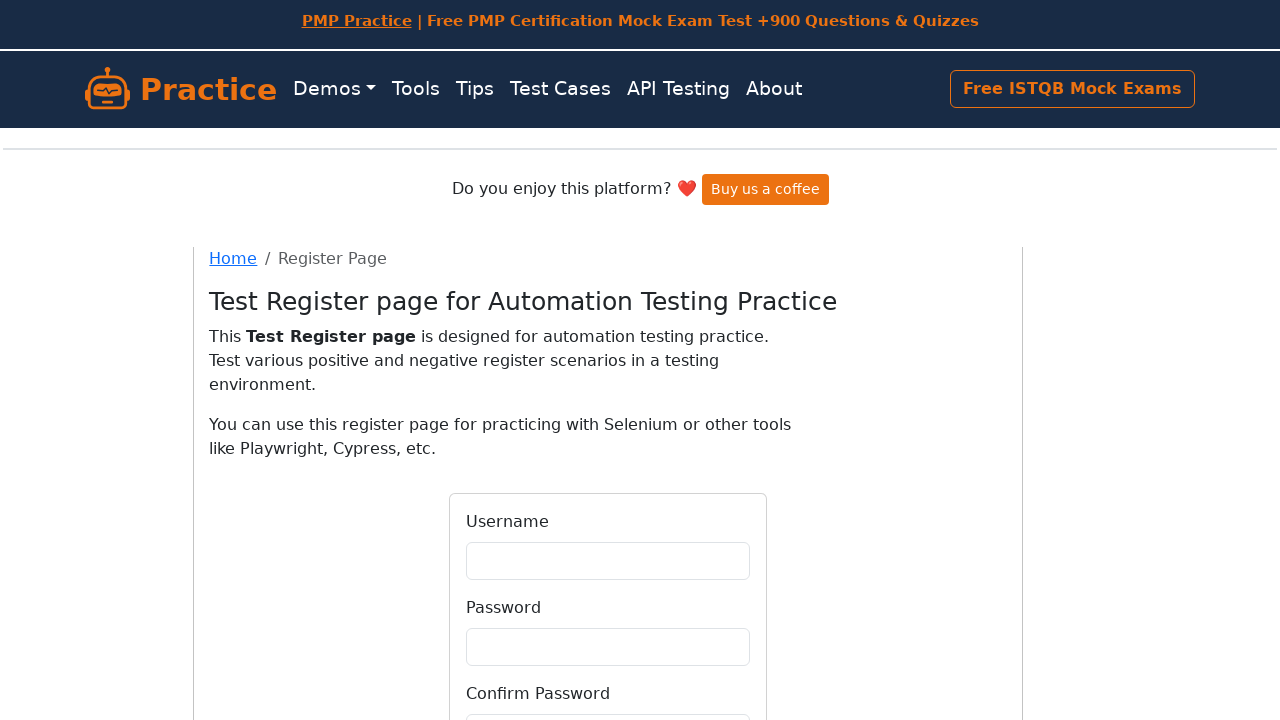

Filled username field with 'testuser1772502915' on #username
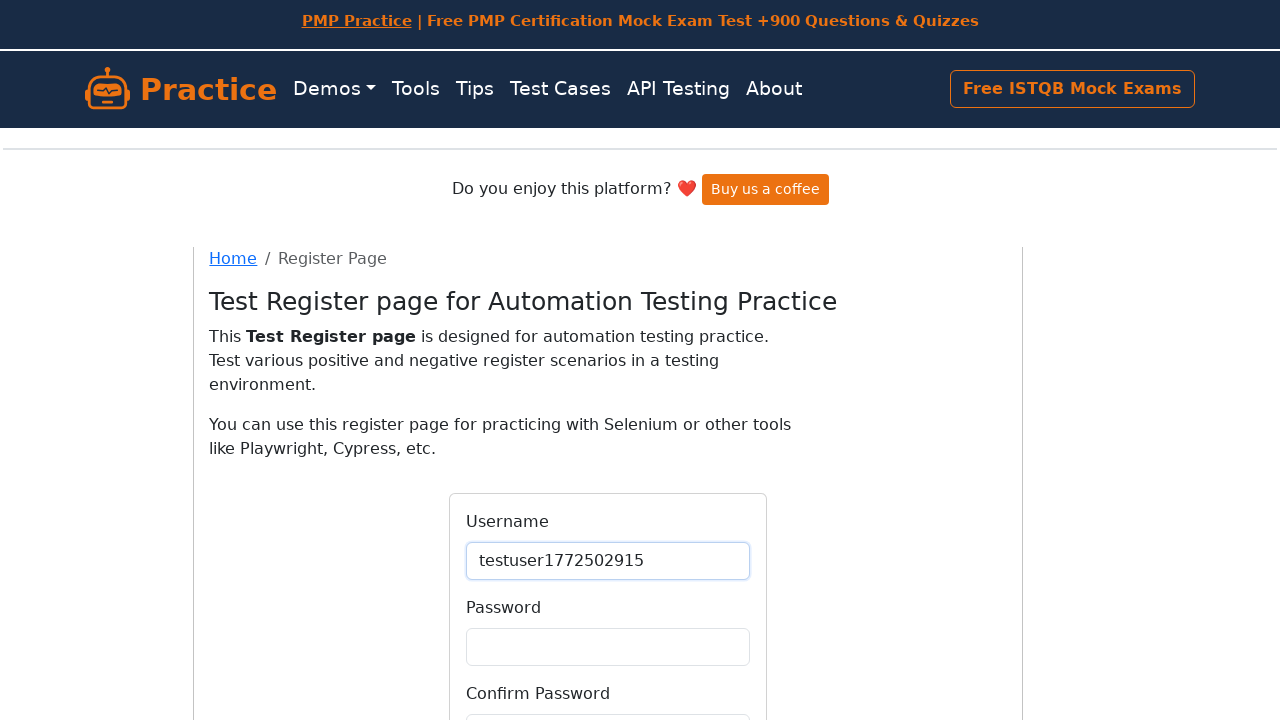

Filled password field with 'Qual1ty!!!' on #password
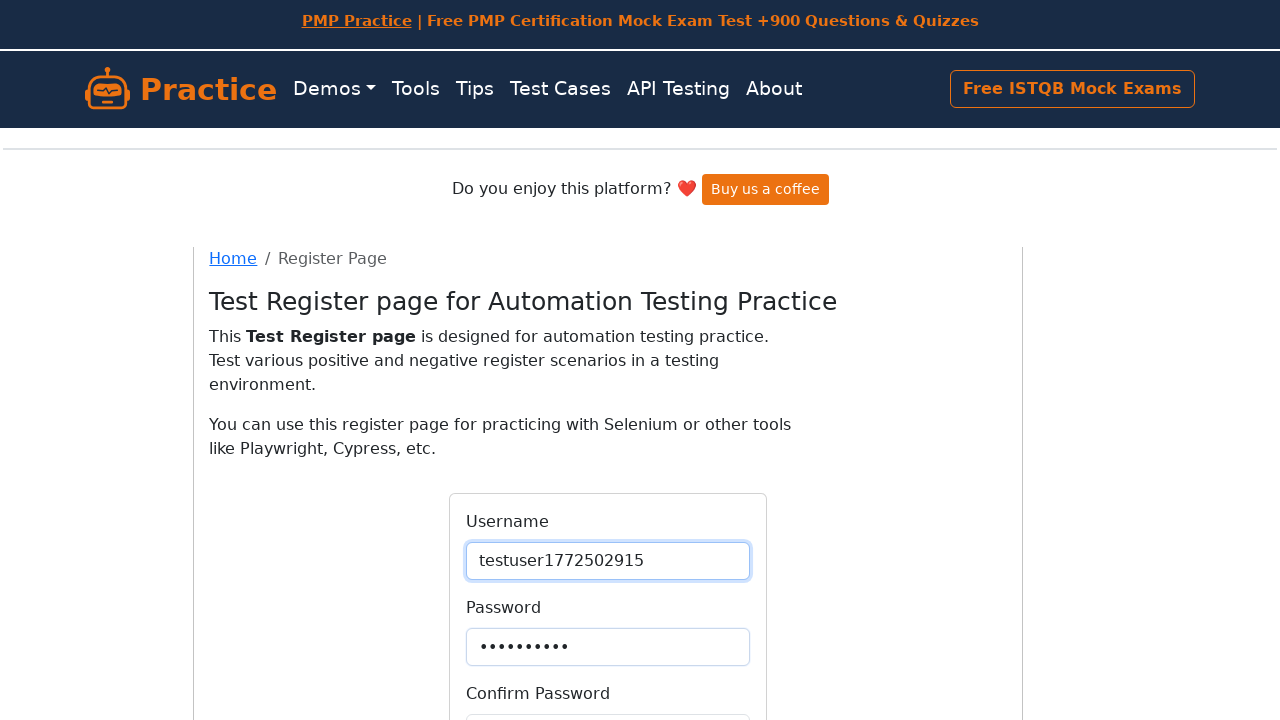

Filled confirm password field with 'Qual1ty!!!' on #confirmPassword
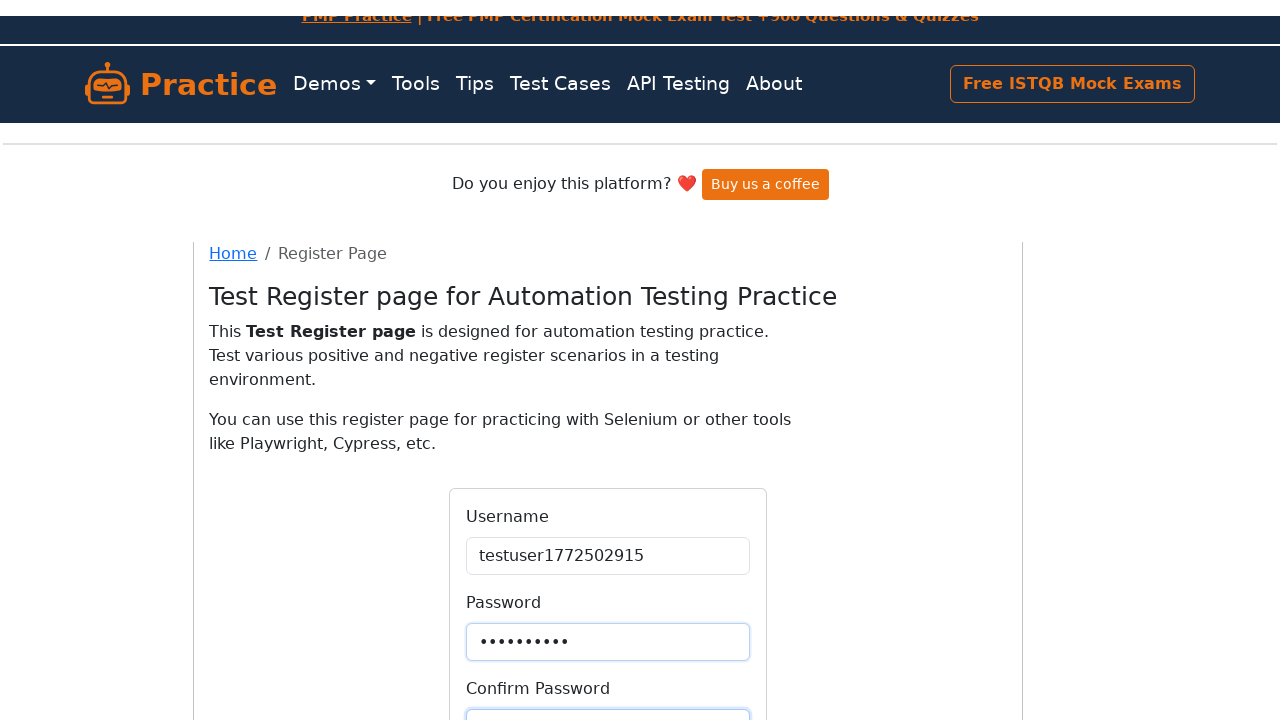

Scrolled Register button into view
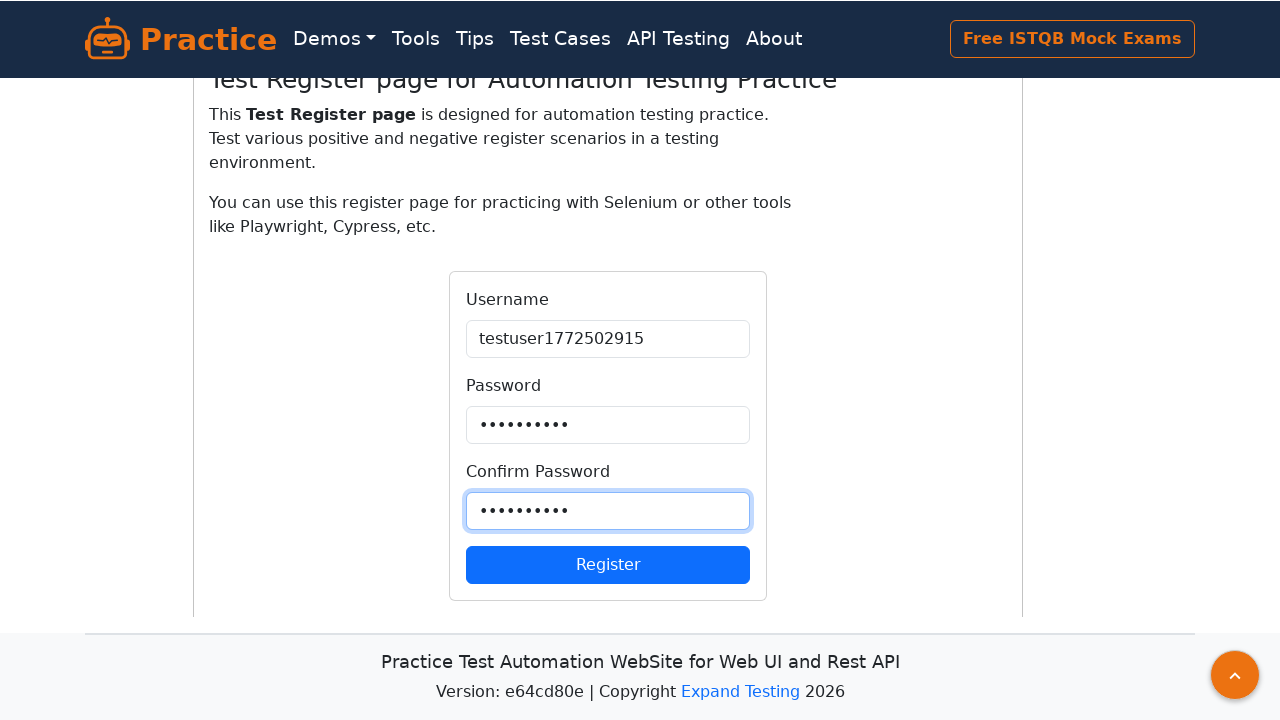

Clicked Register button to submit registration form at (608, 564) on internal:role=button[name="Register"i]
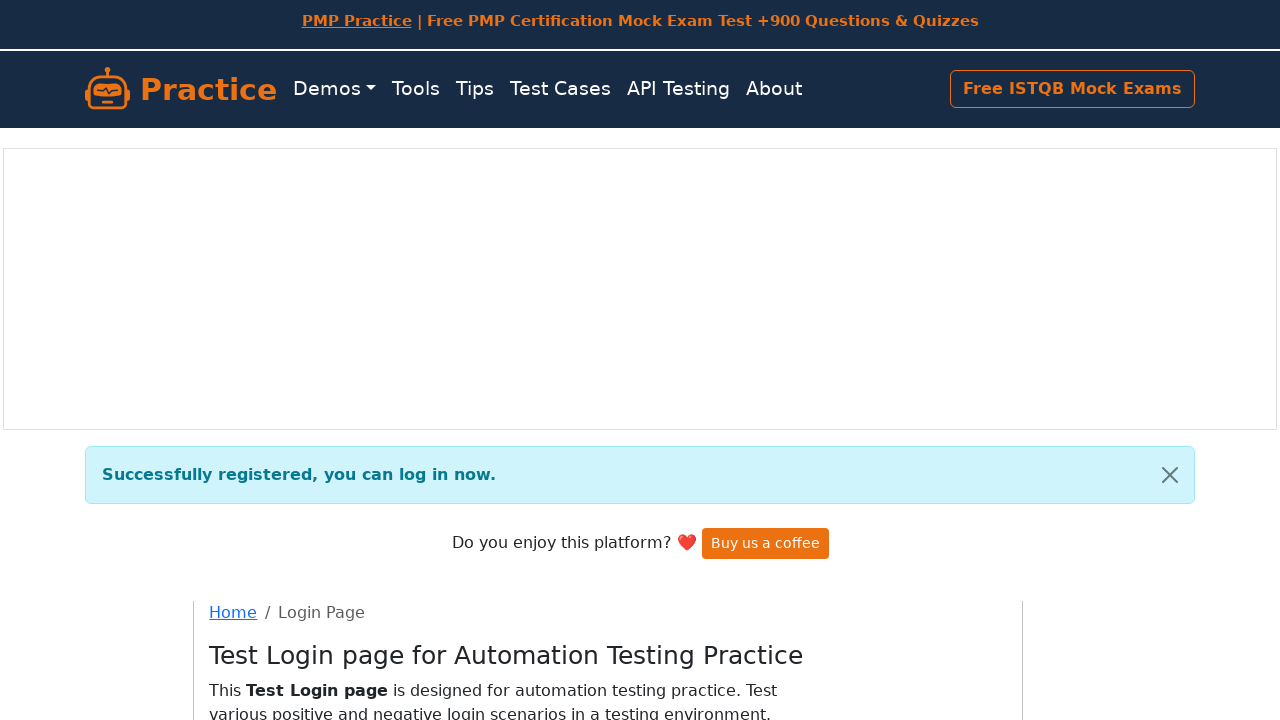

Verified successful registration redirect to login page
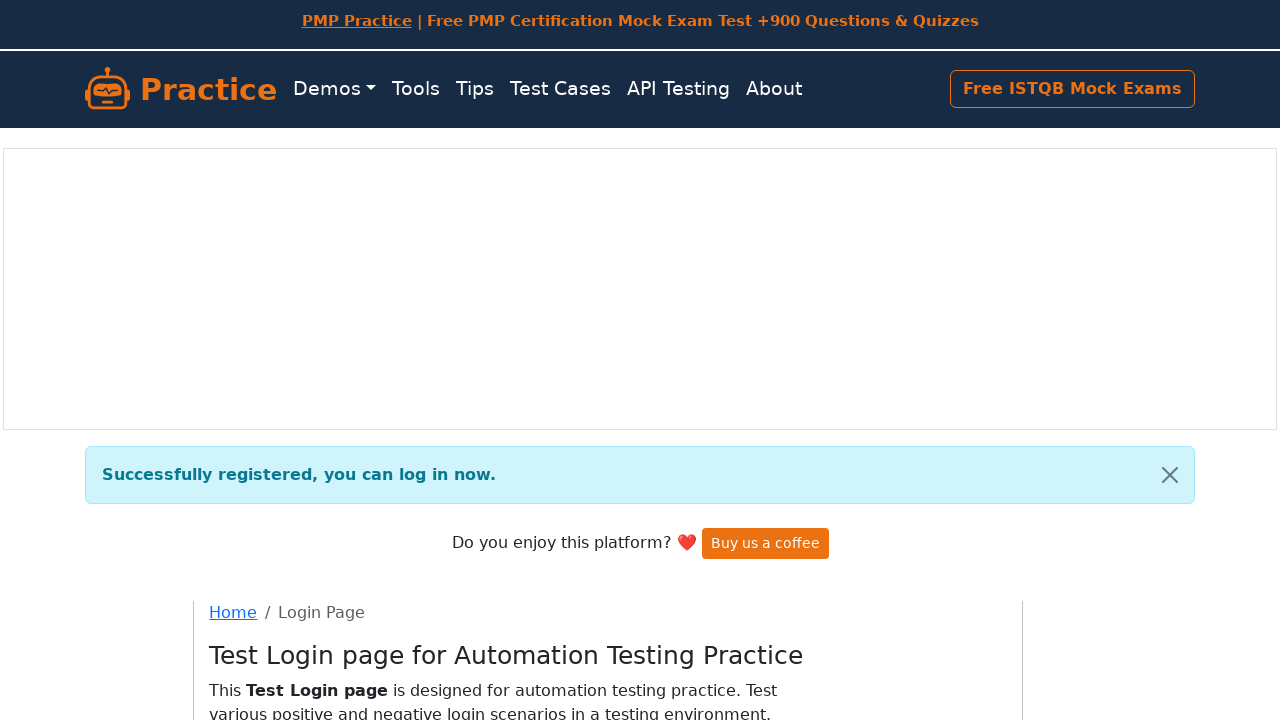

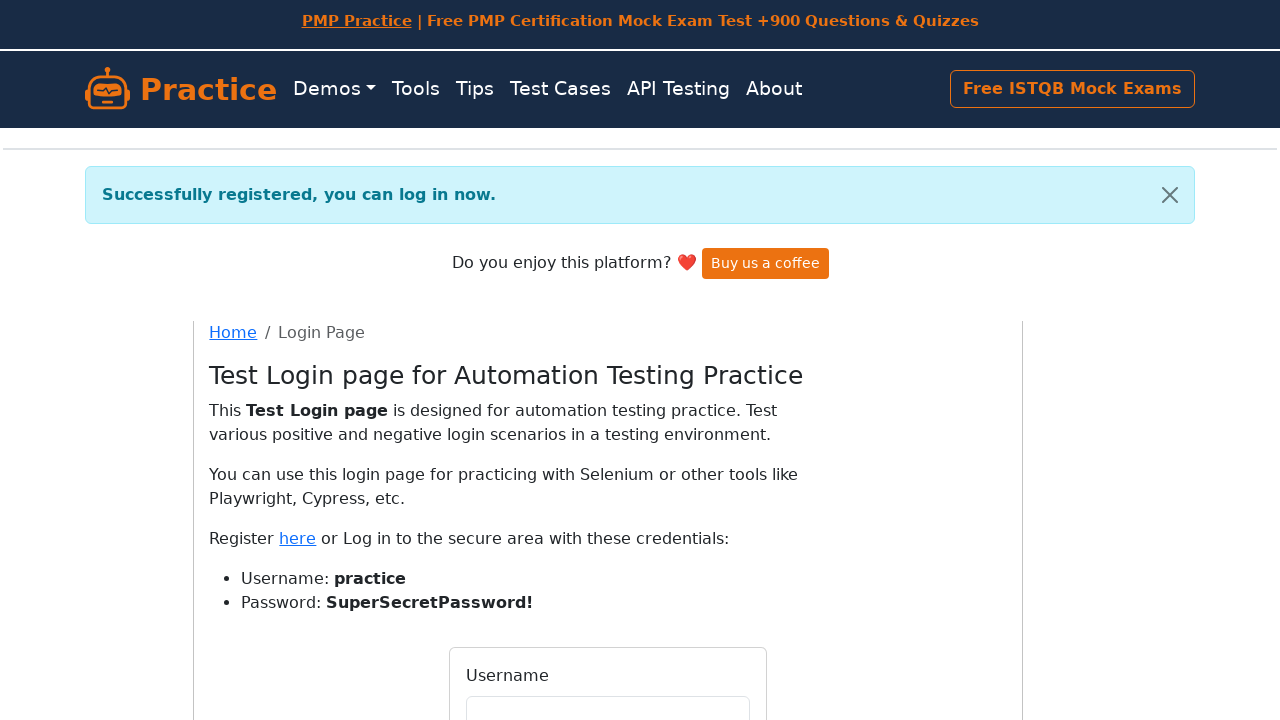